Tests isosceles triangle identification by entering two equal side lengths and verifying the result

Starting URL: https://testpages.eviltester.com/styled/apps/triangle/triangle001.html

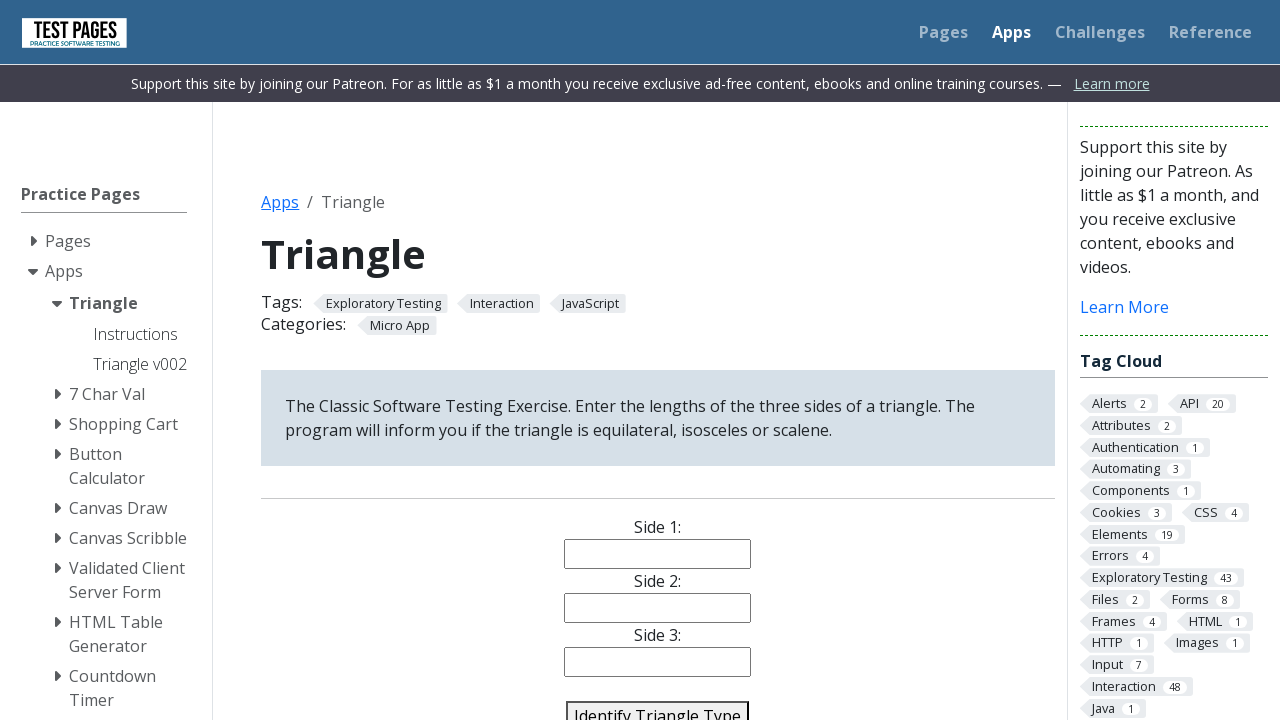

Filled side1 field with '6' on #side1
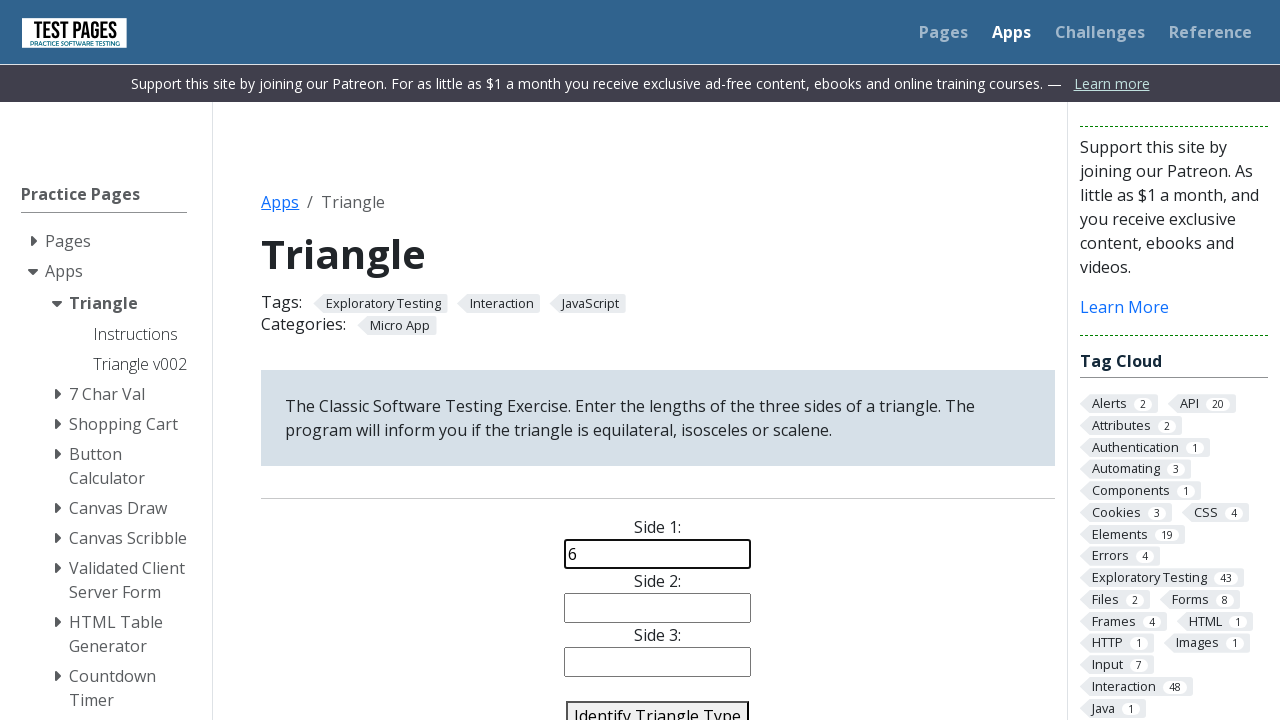

Filled side2 field with '6' on #side2
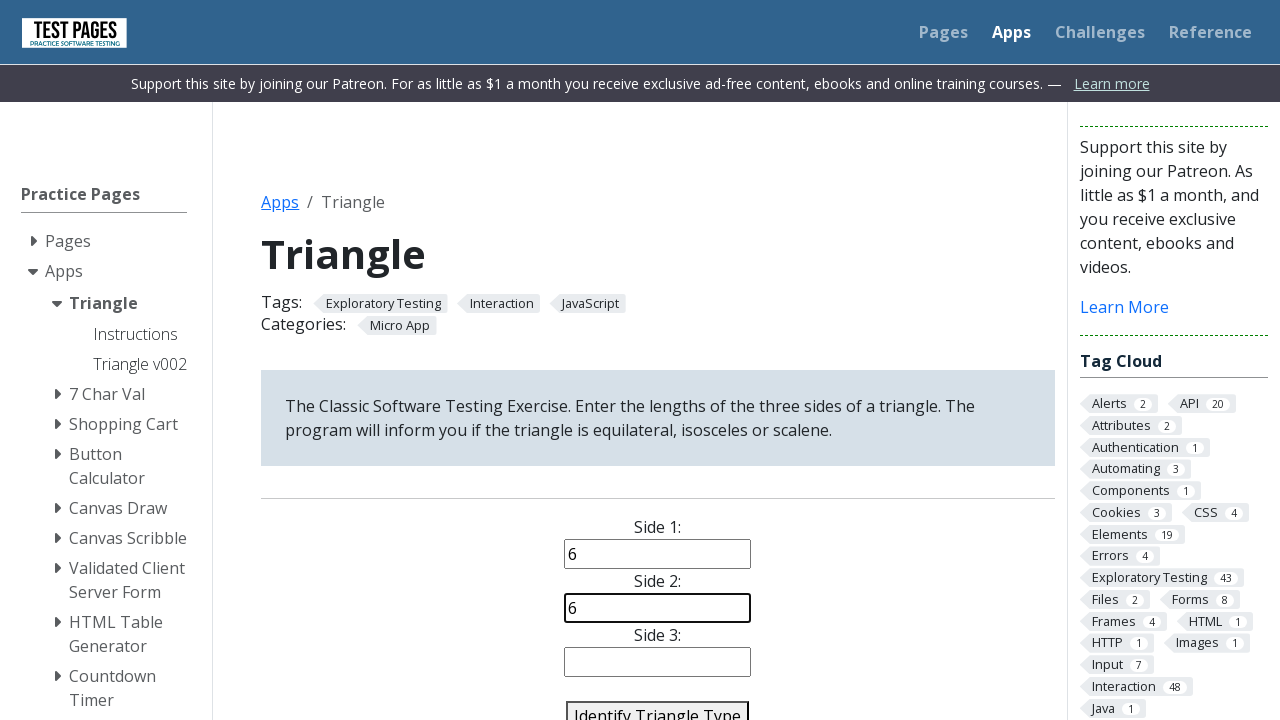

Filled side3 field with '3' on #side3
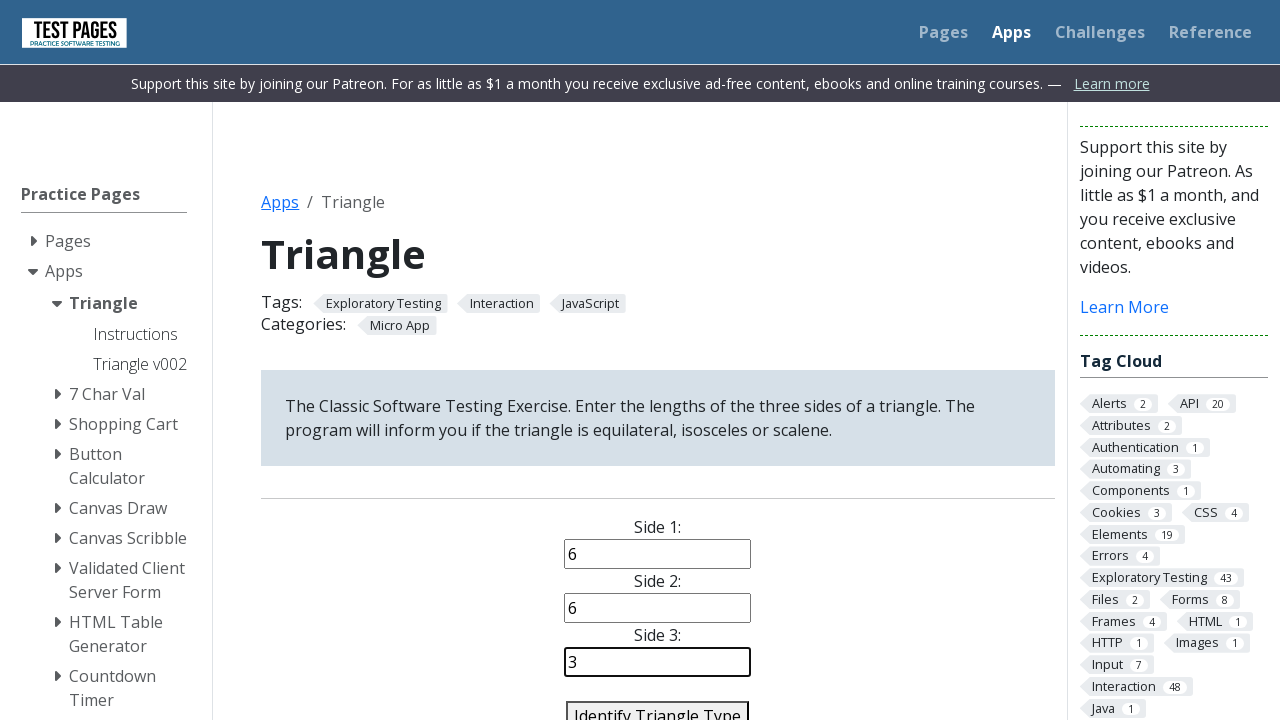

Clicked identify button to analyze triangle at (658, 705) on #identify-triangle-action
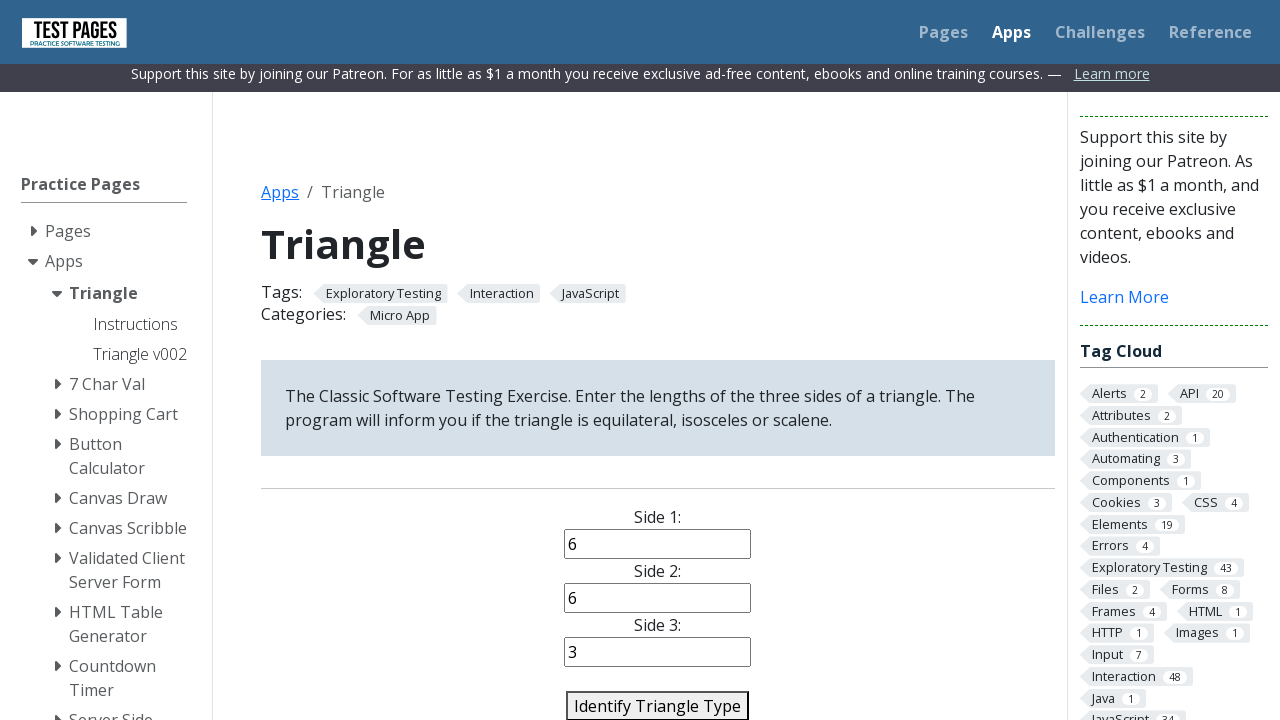

Triangle type result displayed
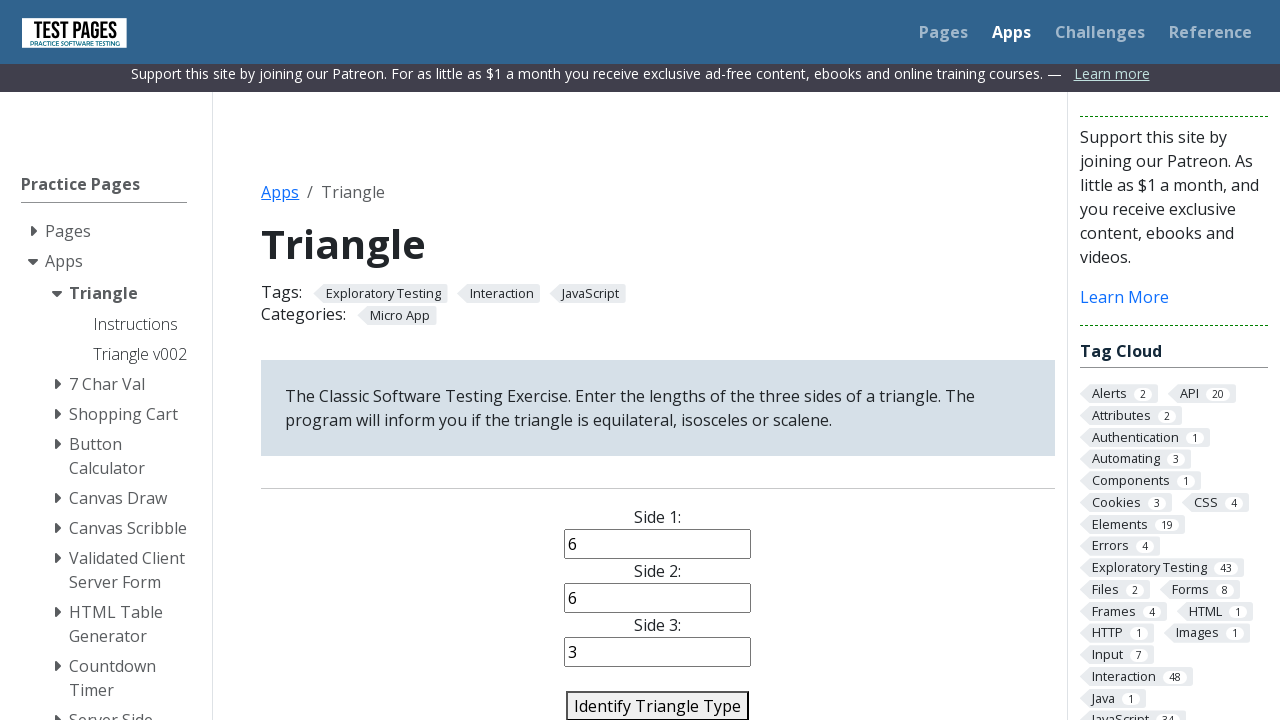

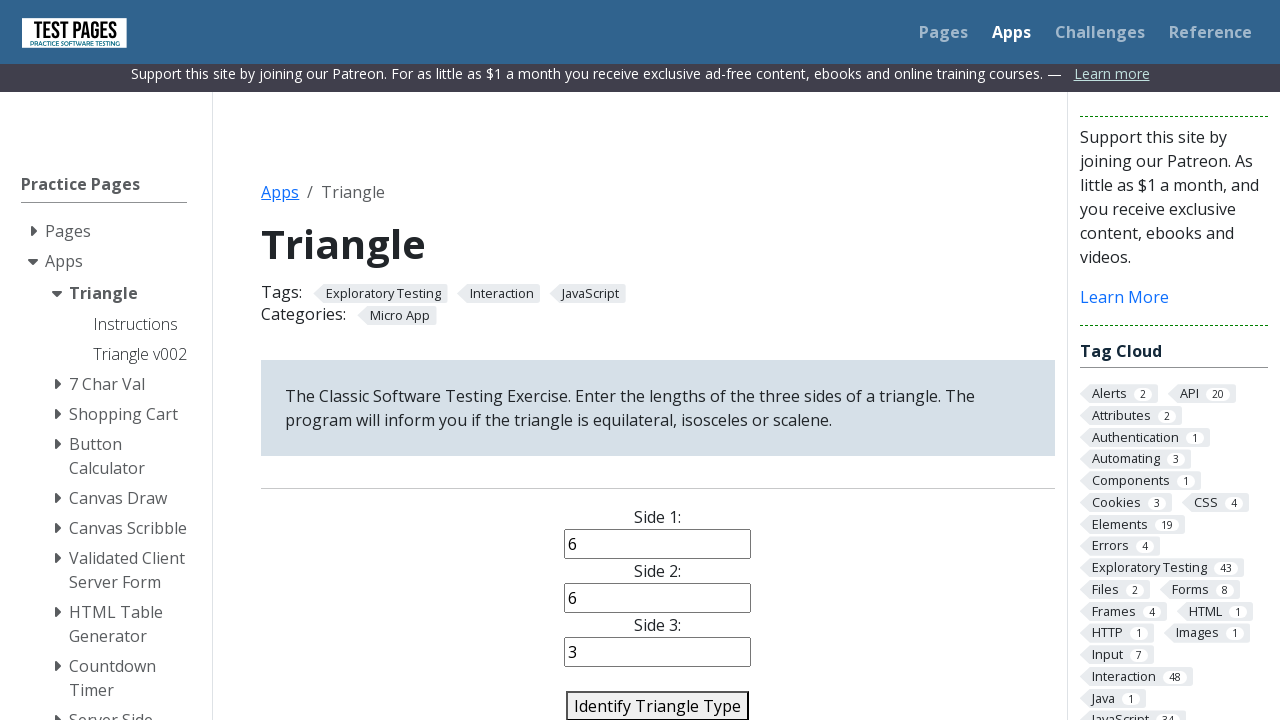